Navigates to a GitHub user's repositories page and waits for the repository list to load.

Starting URL: https://github.com/gdymora?tab=repositories

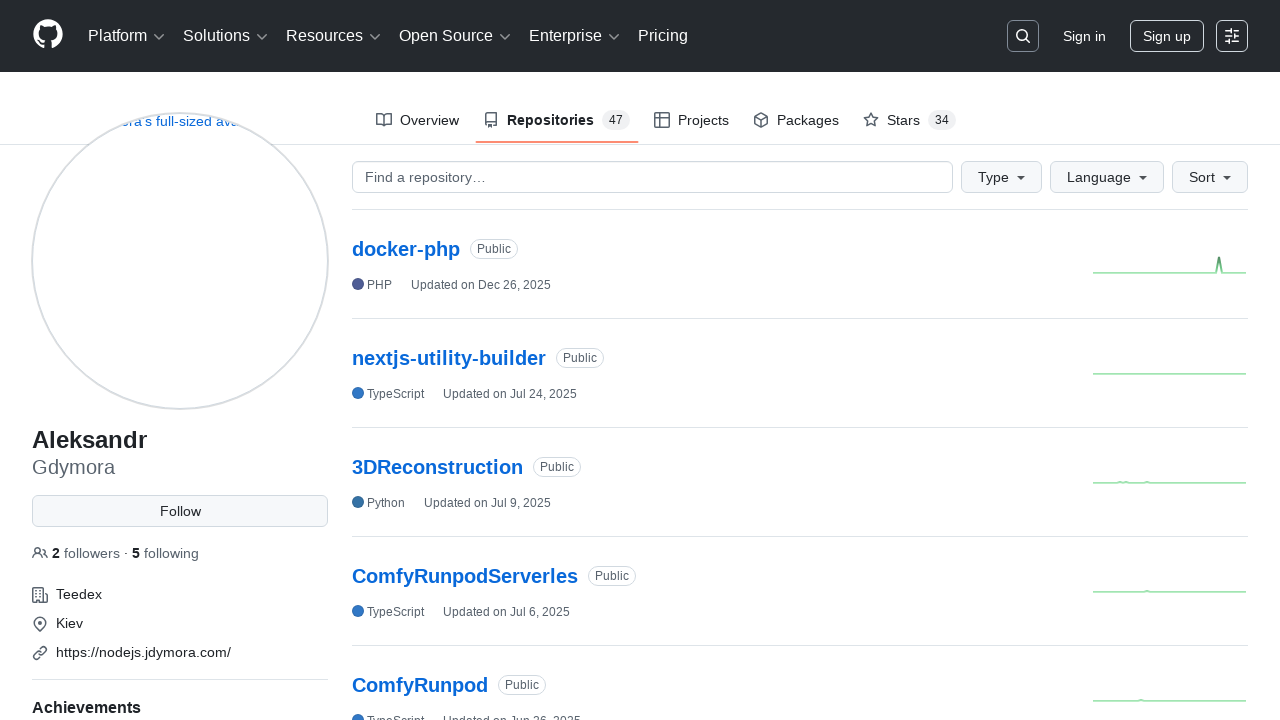

Navigated to GitHub user's repositories page
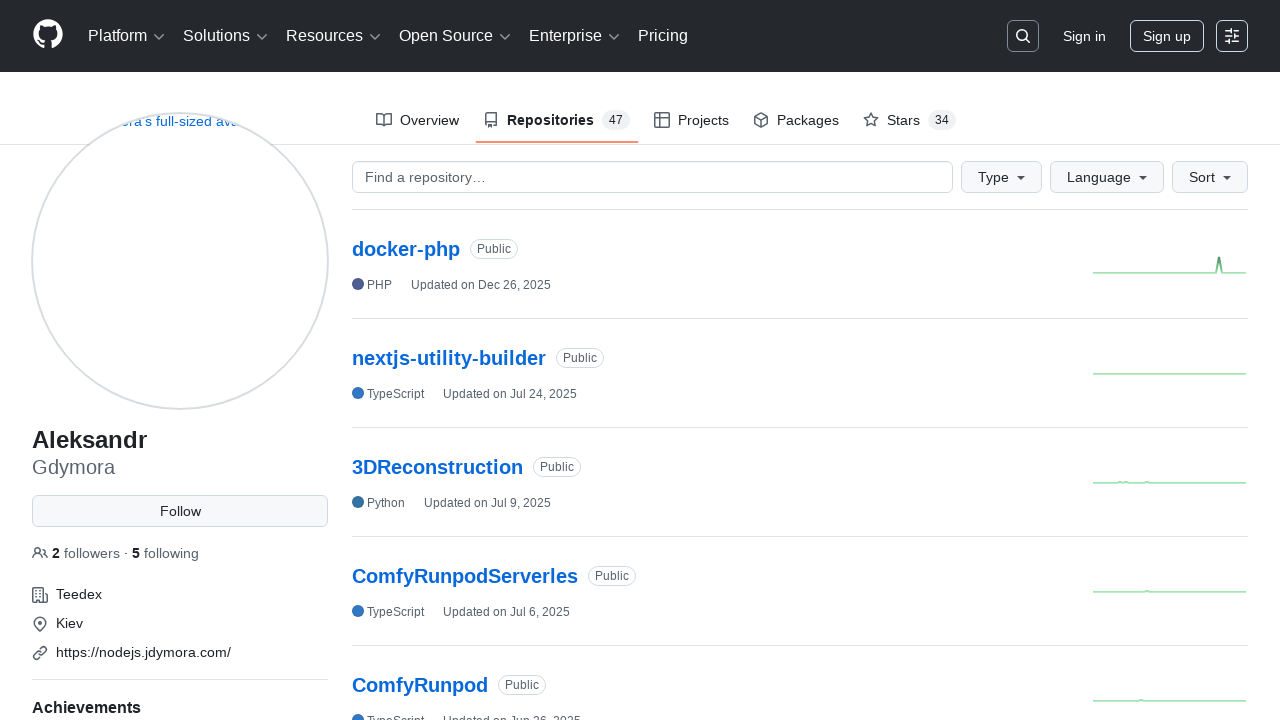

Repository list loaded successfully
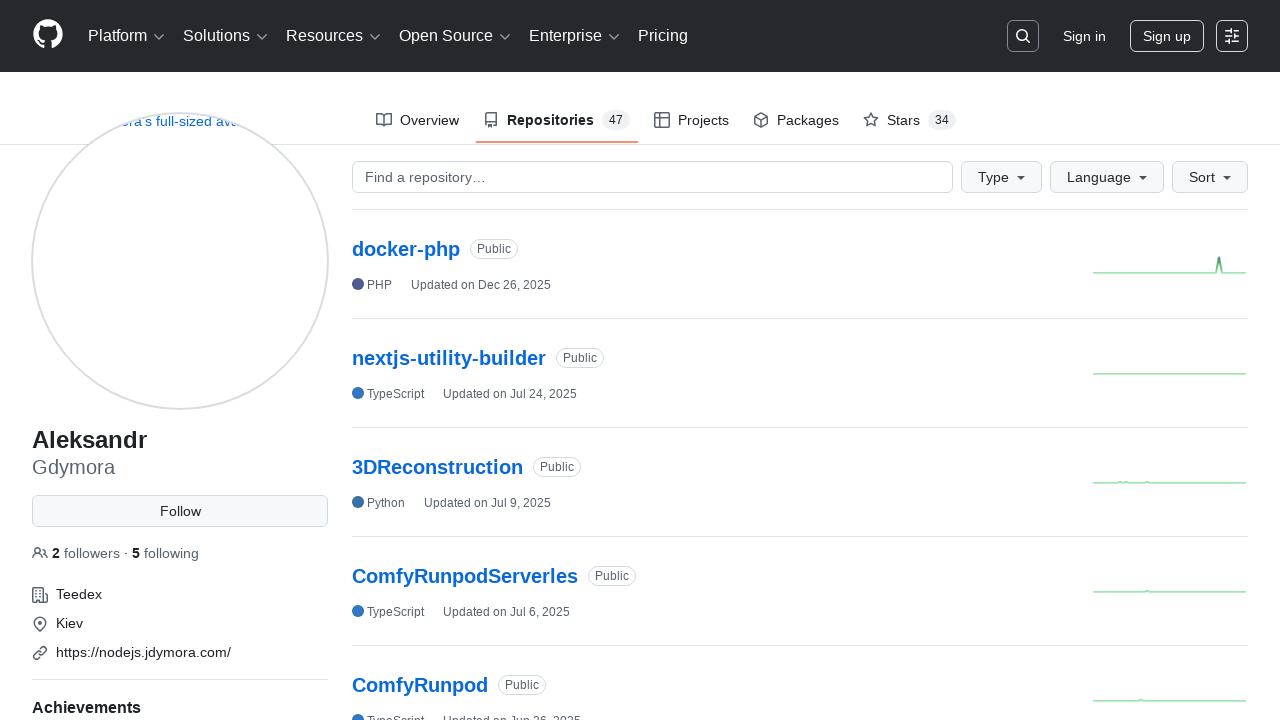

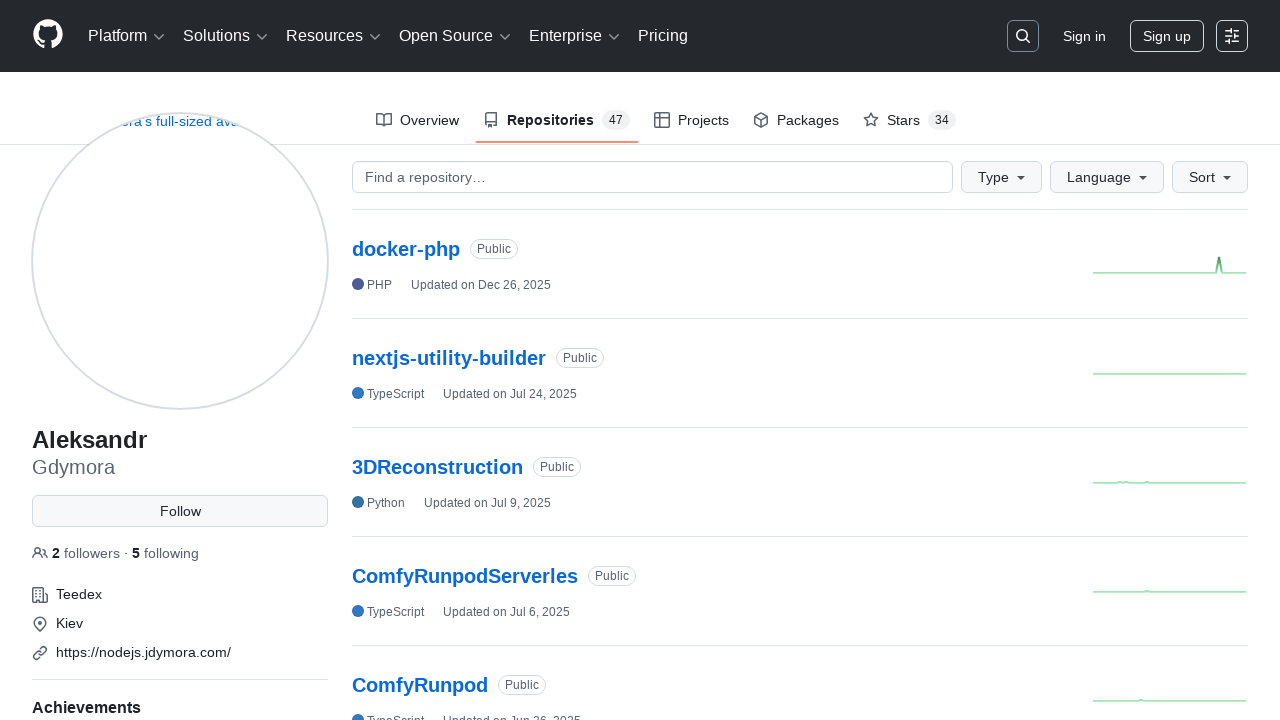